Tests opening a new browser tab by clicking a button, verifying the new tab opens with the correct URL, then closing the new tab

Starting URL: https://vinothqaacademy.com/multiple-windows/

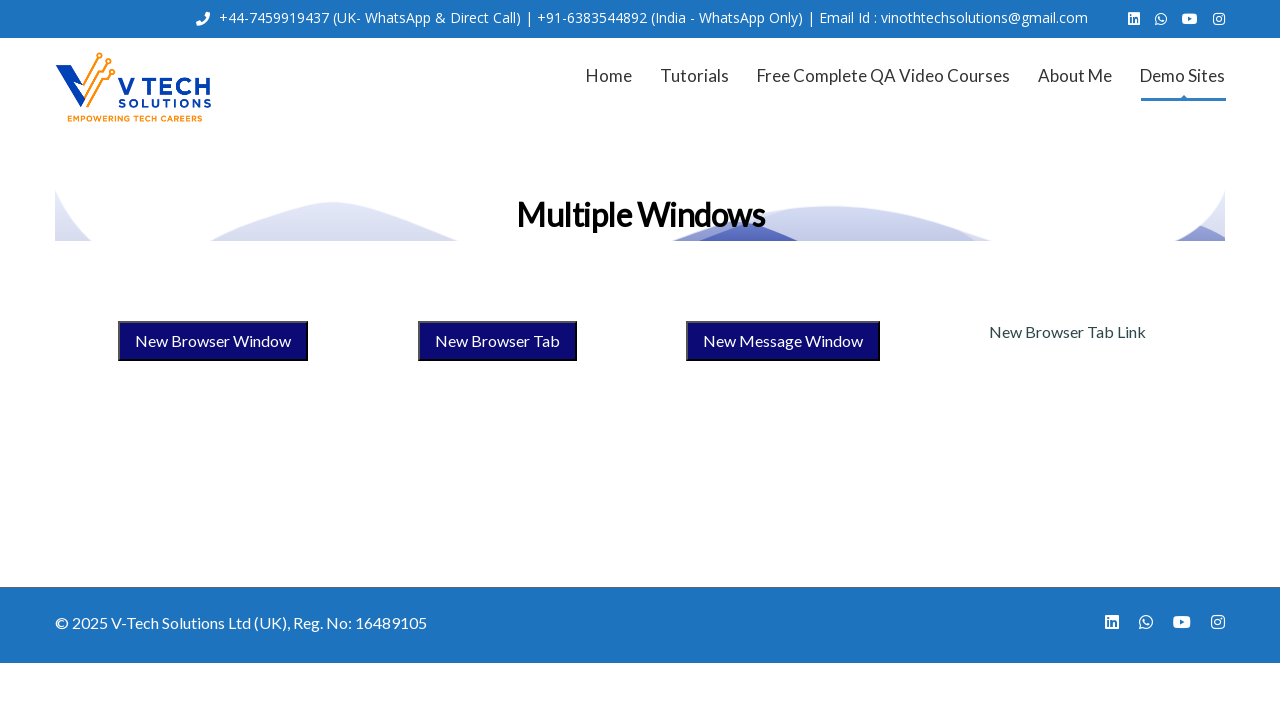

Clicked button to open new tab at (498, 341) on [name="145newbrowsertab234"]
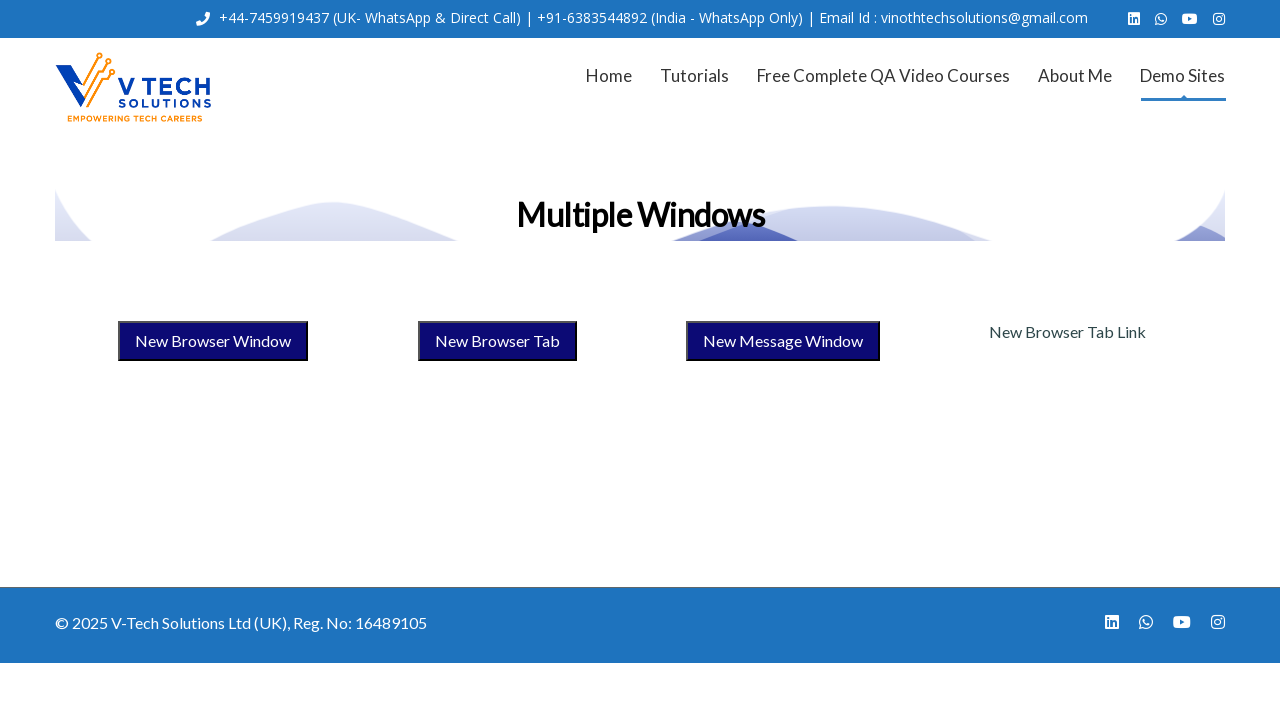

New tab opened and captured
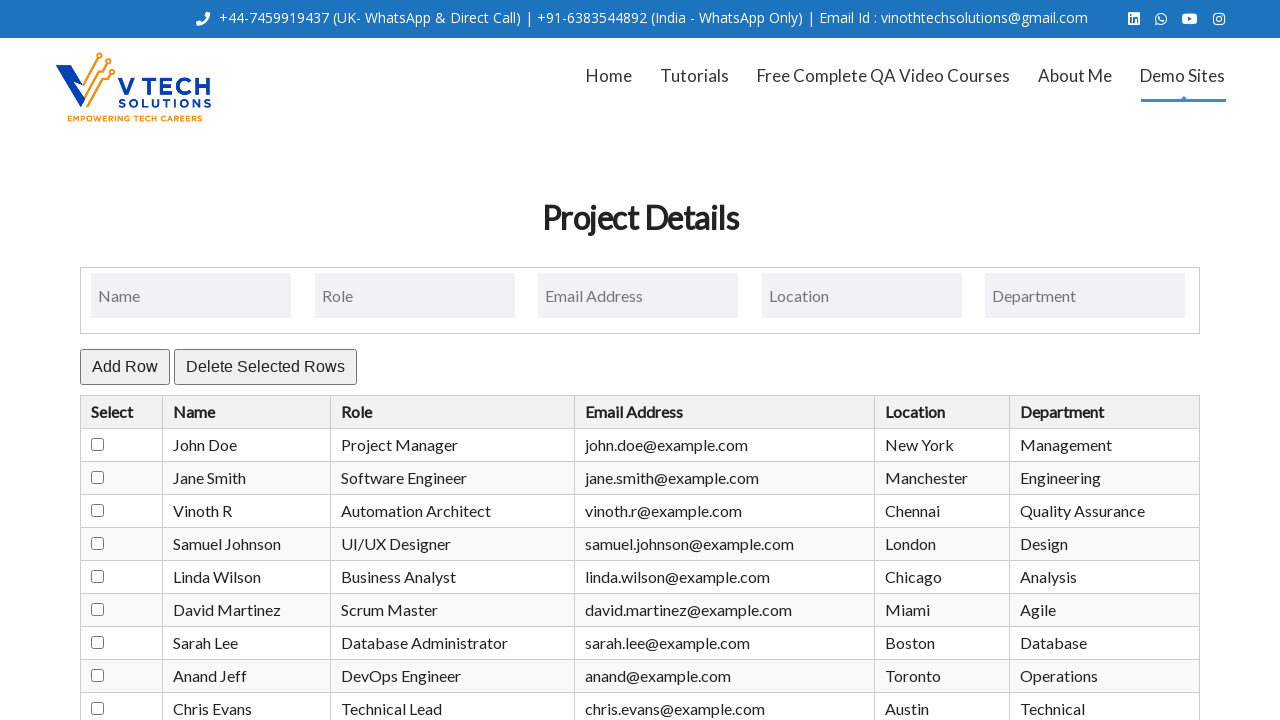

New tab page loaded completely
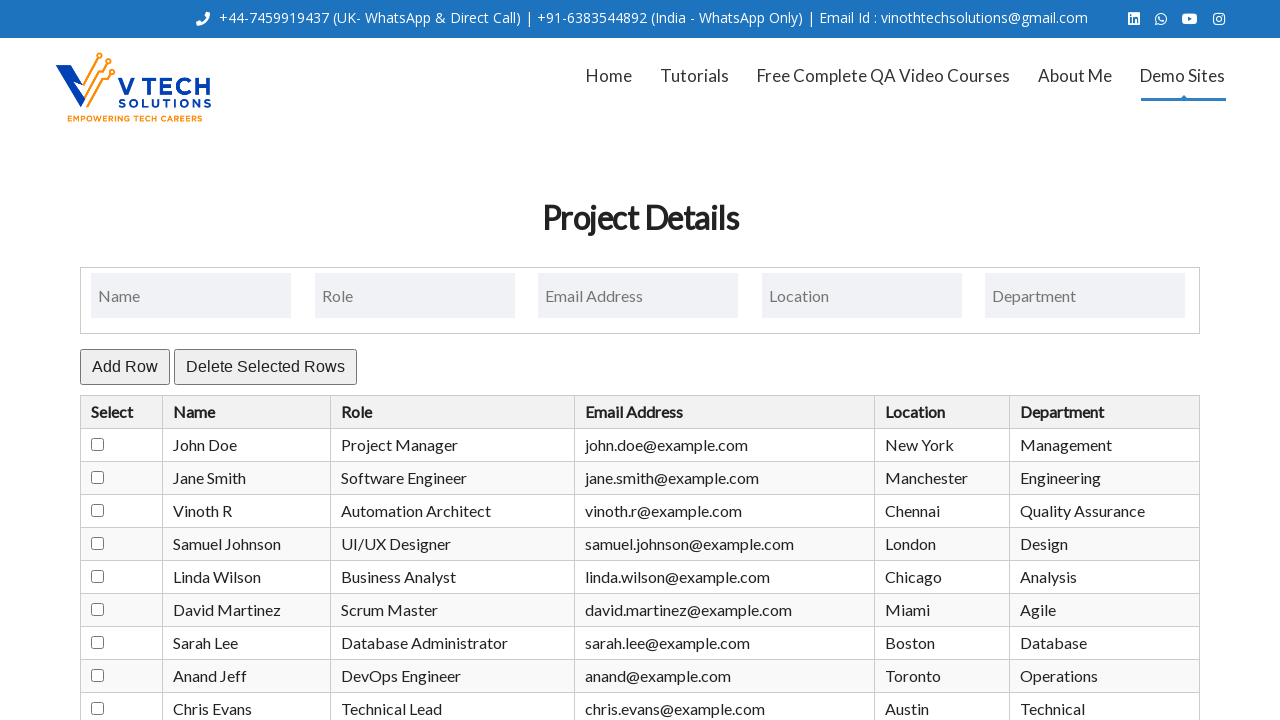

Verified new tab URL is https://vinothqaacademy.com/webtable/
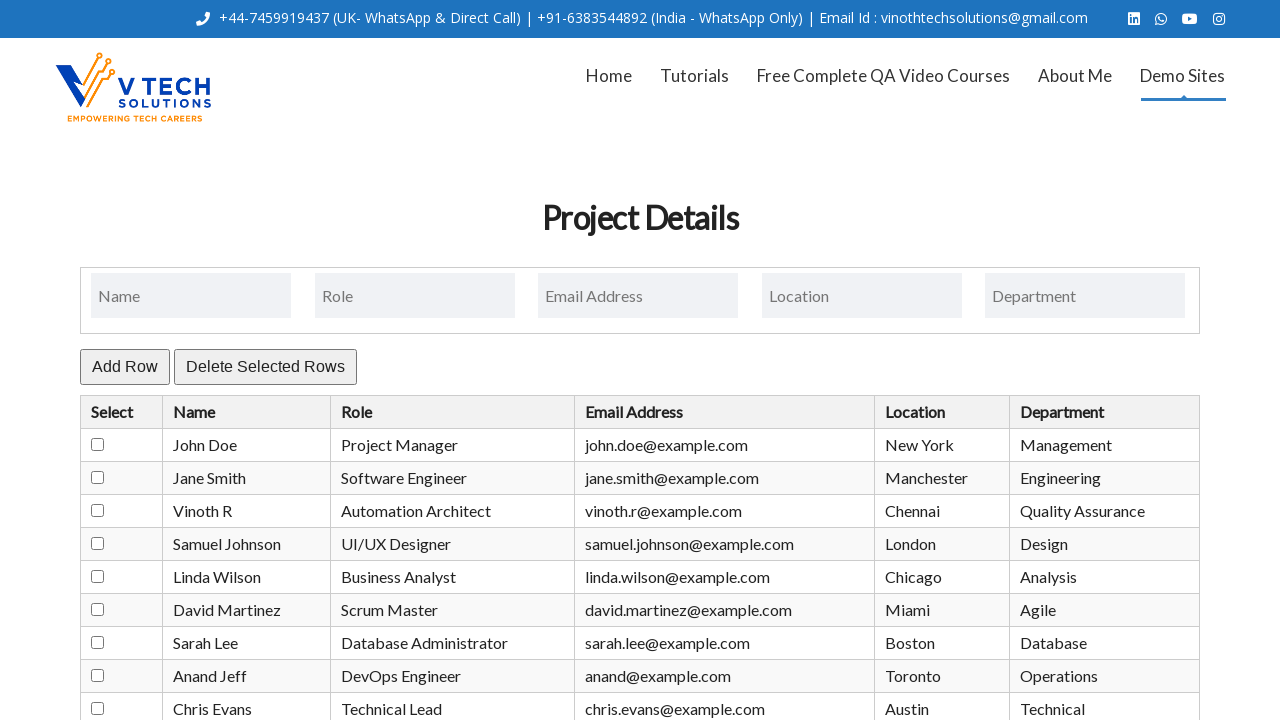

Closed new tab
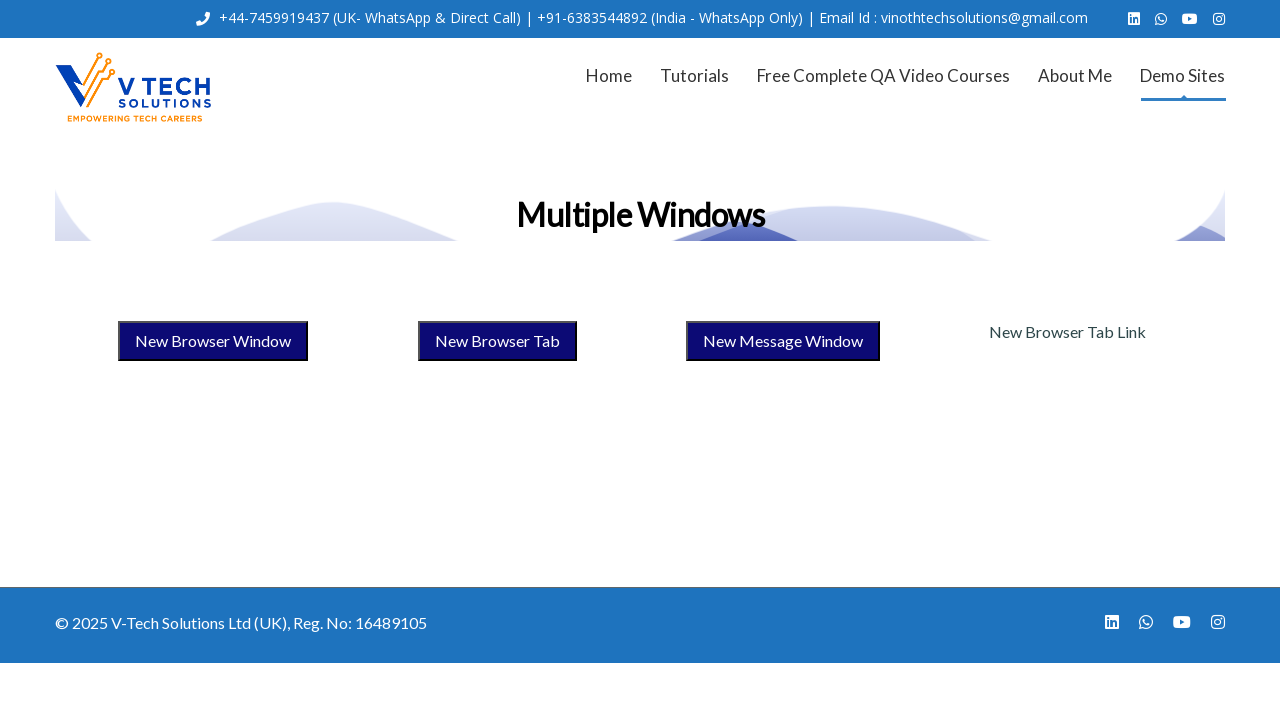

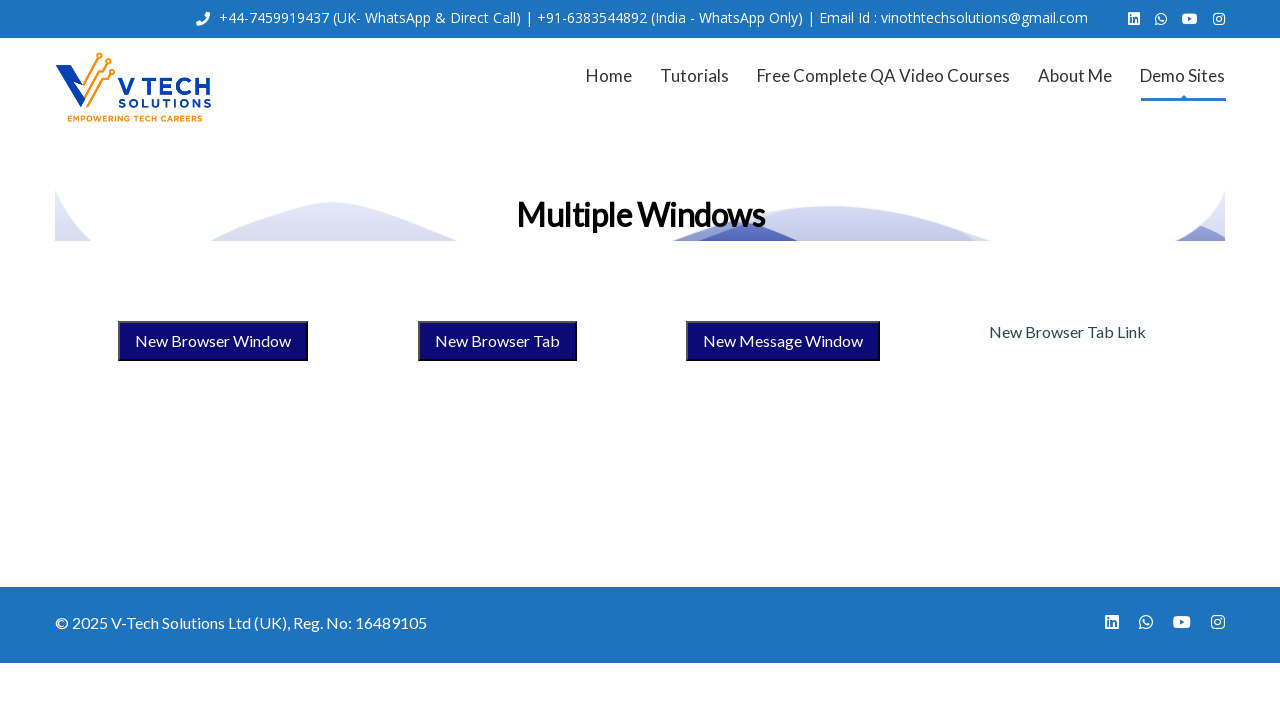